Tests error handling when headcount is set to 0 people, verifying the appropriate error message is displayed.

Starting URL: http://example.selenium.jp/reserveApp_Renewal/index.html

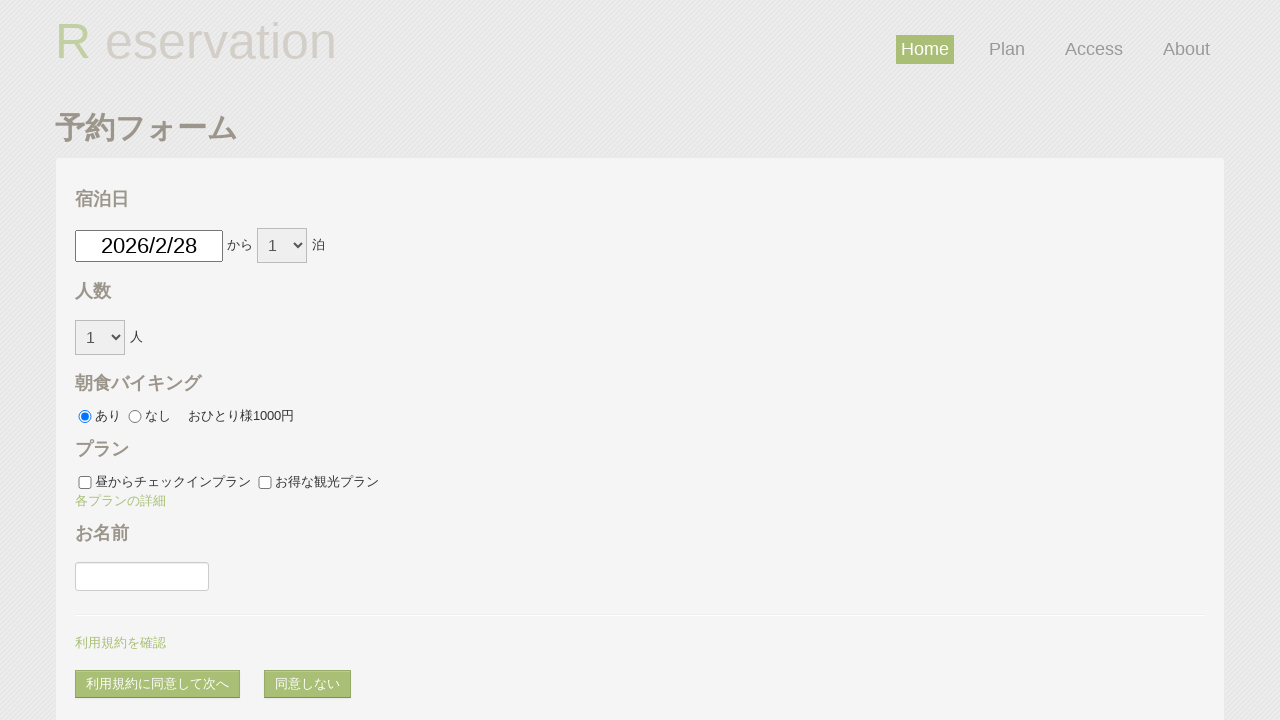

Filled date picker with tomorrow's date on #datePick
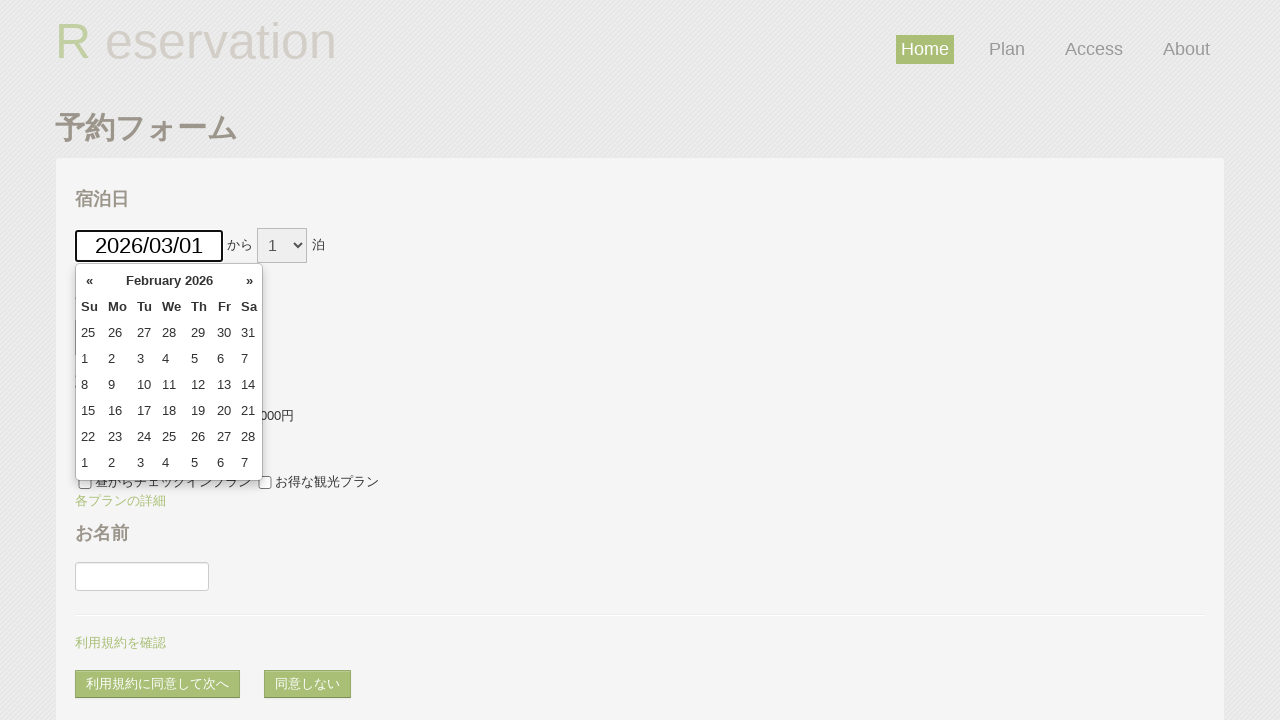

Closed datepicker popup if visible
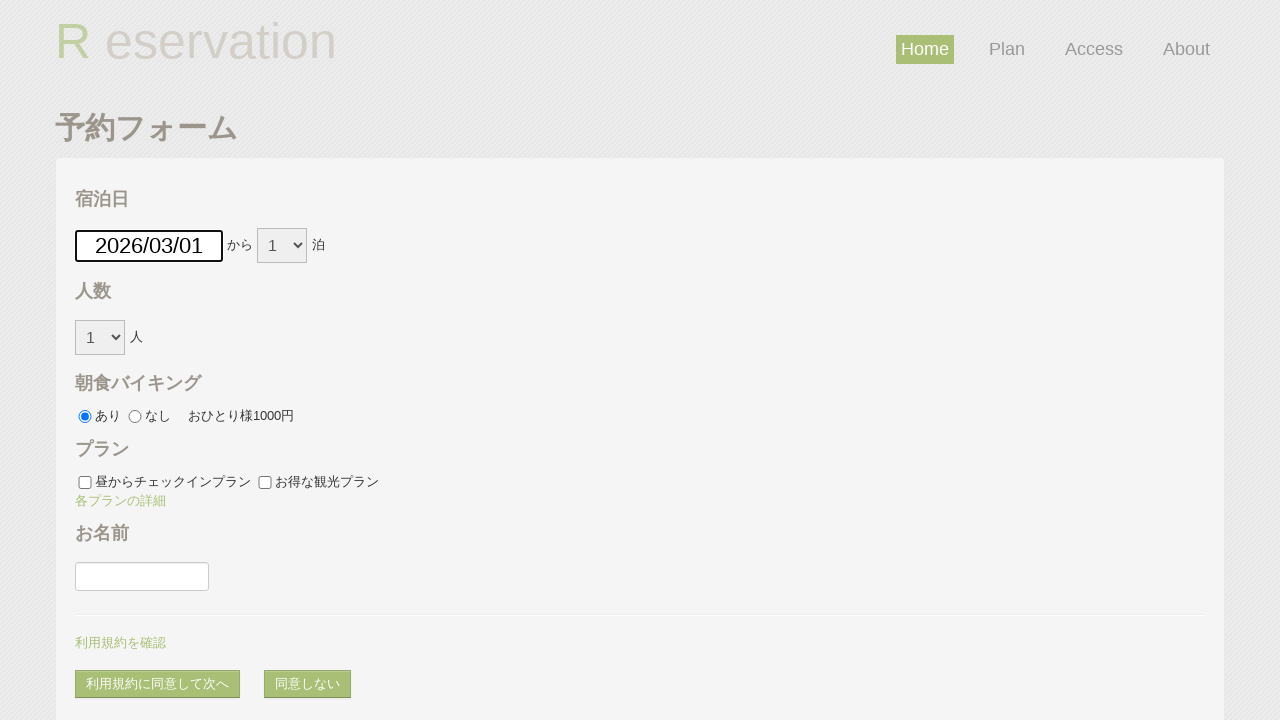

Selected reserve term option on #reserve_term
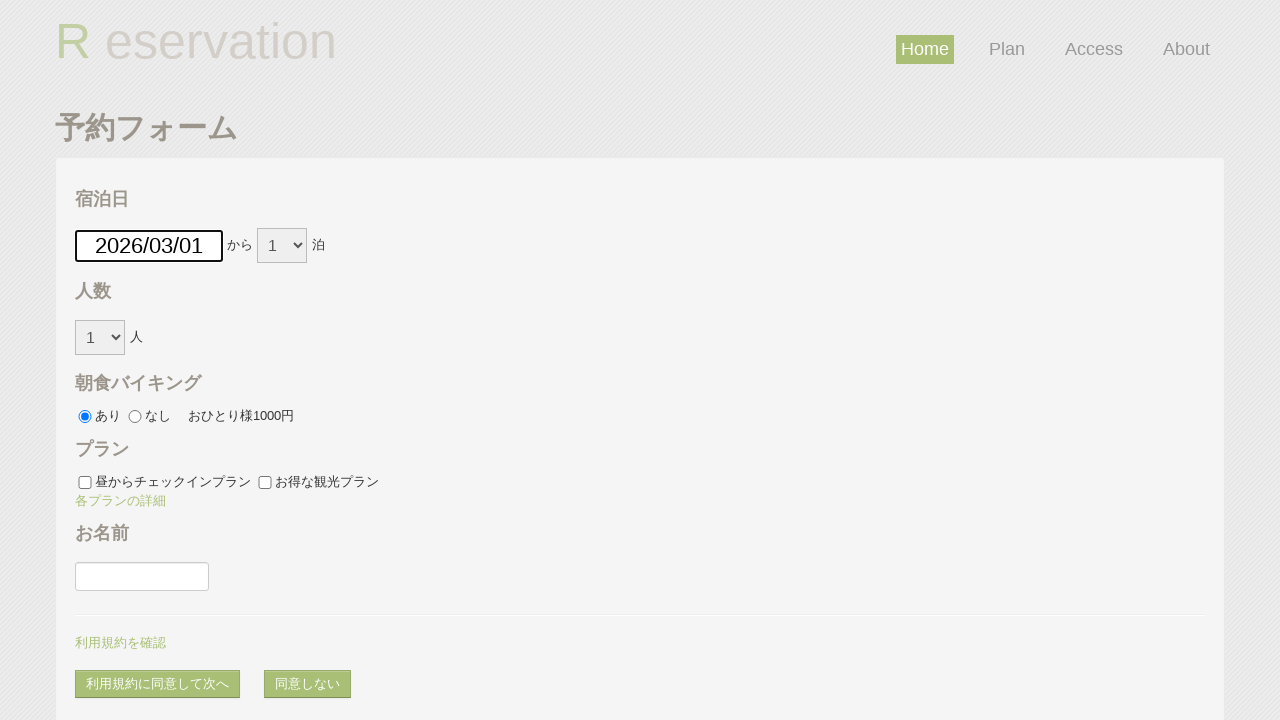

Selected headcount as 0 (invalid guest count) on #headcount
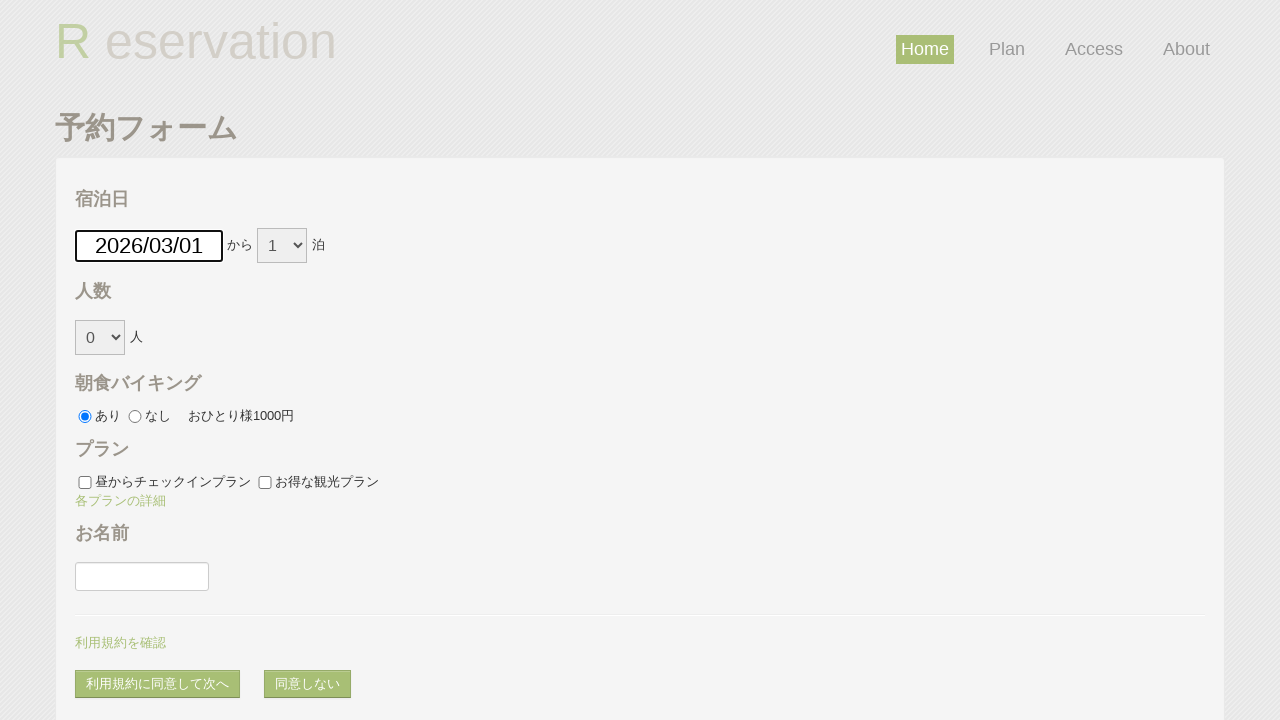

Checked breakfast option on #breakfast_on
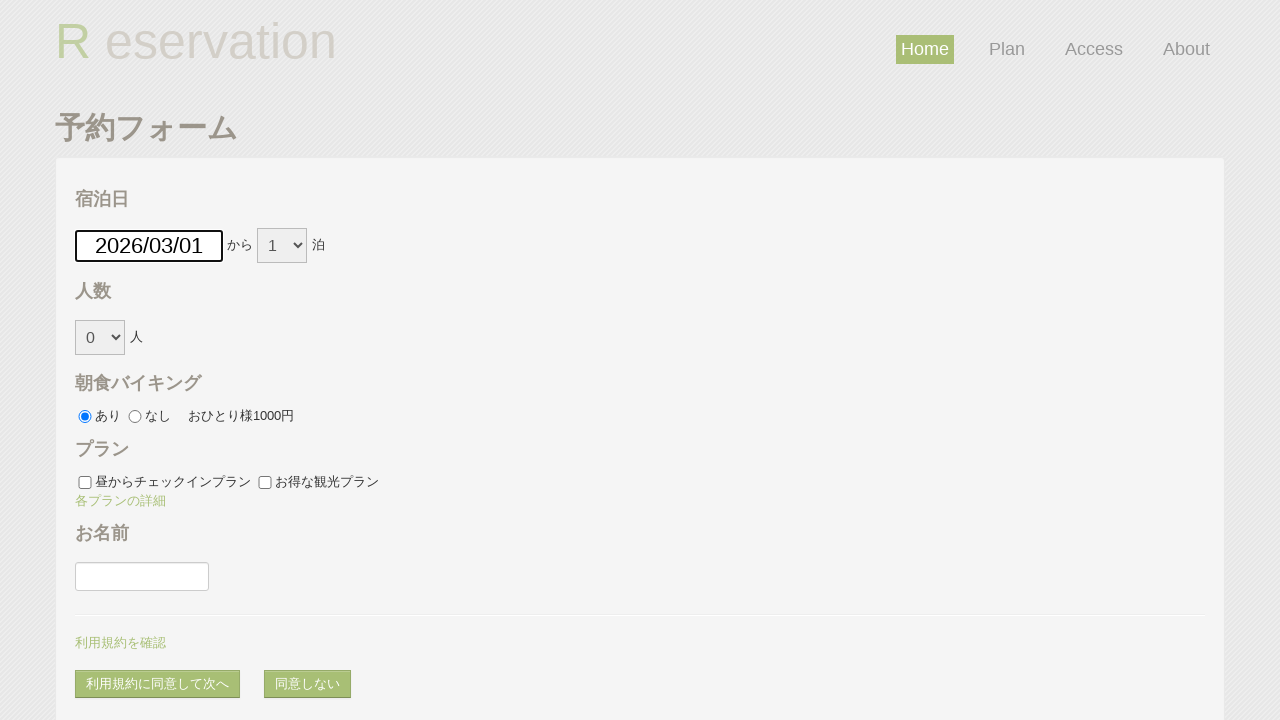

Checked plan A at (85, 483) on #plan_a
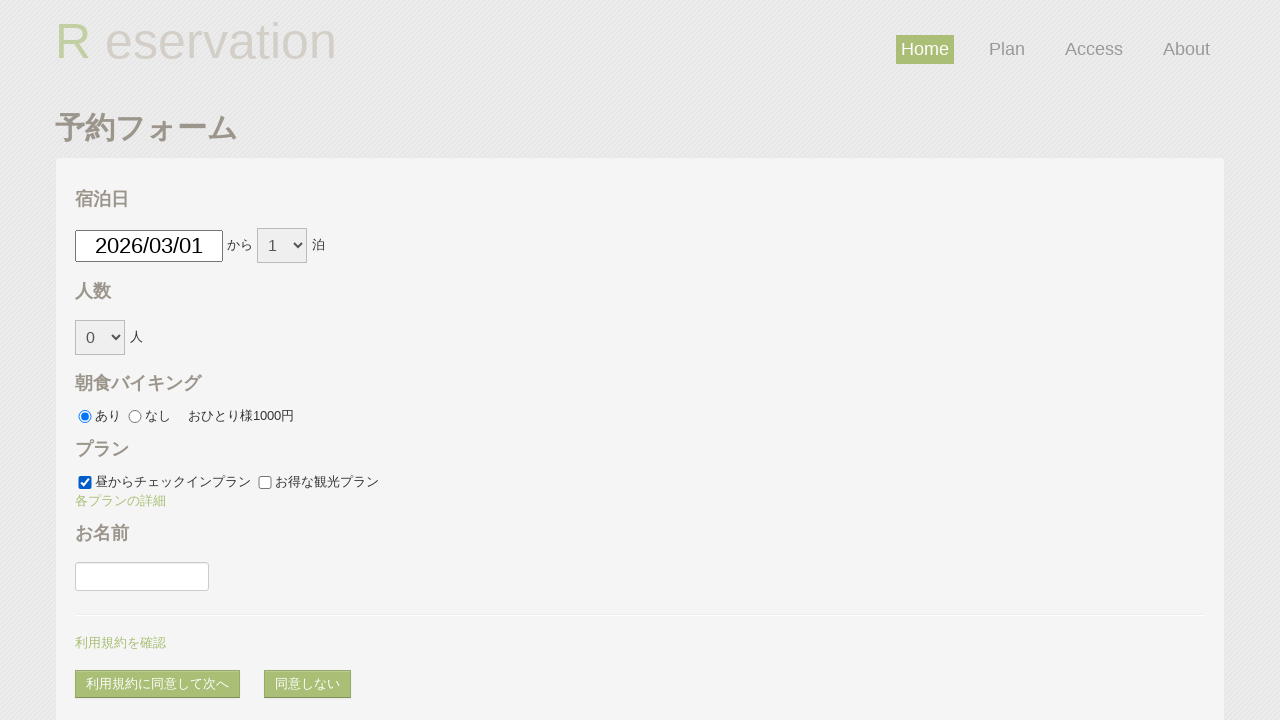

Checked plan B at (265, 483) on #plan_b
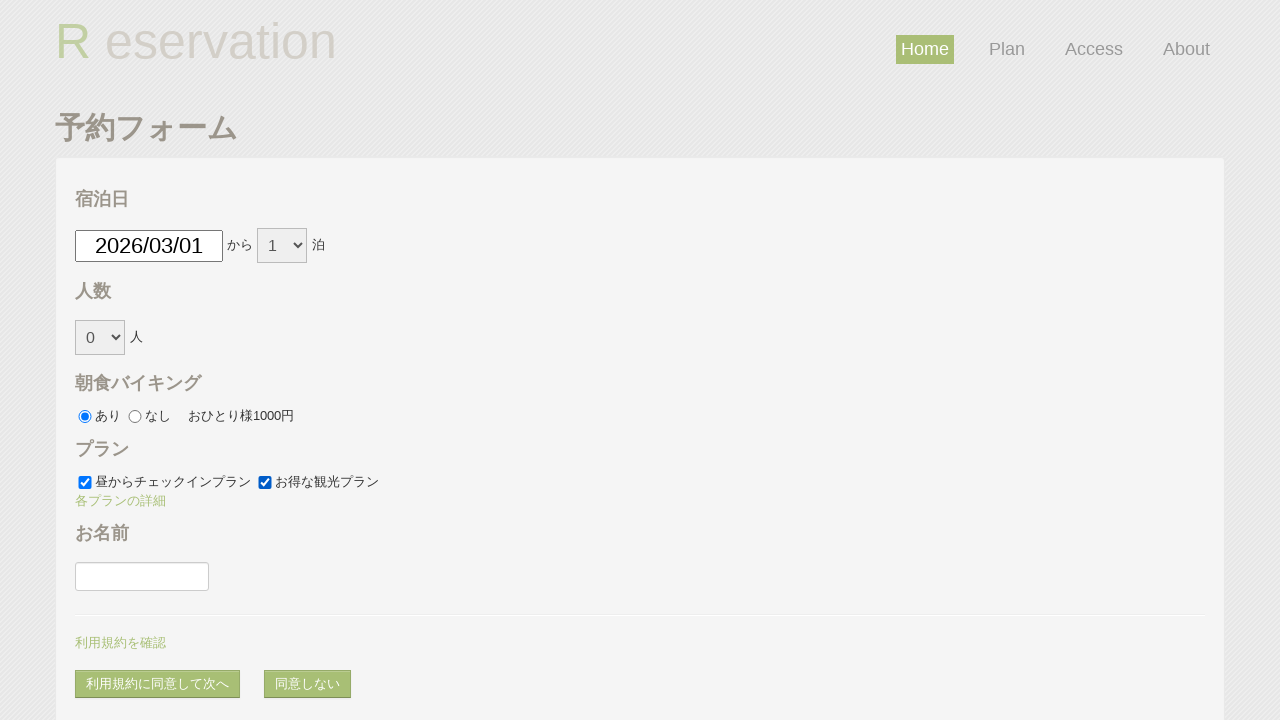

Filled guest name field with '高橋美咲' on #guestname
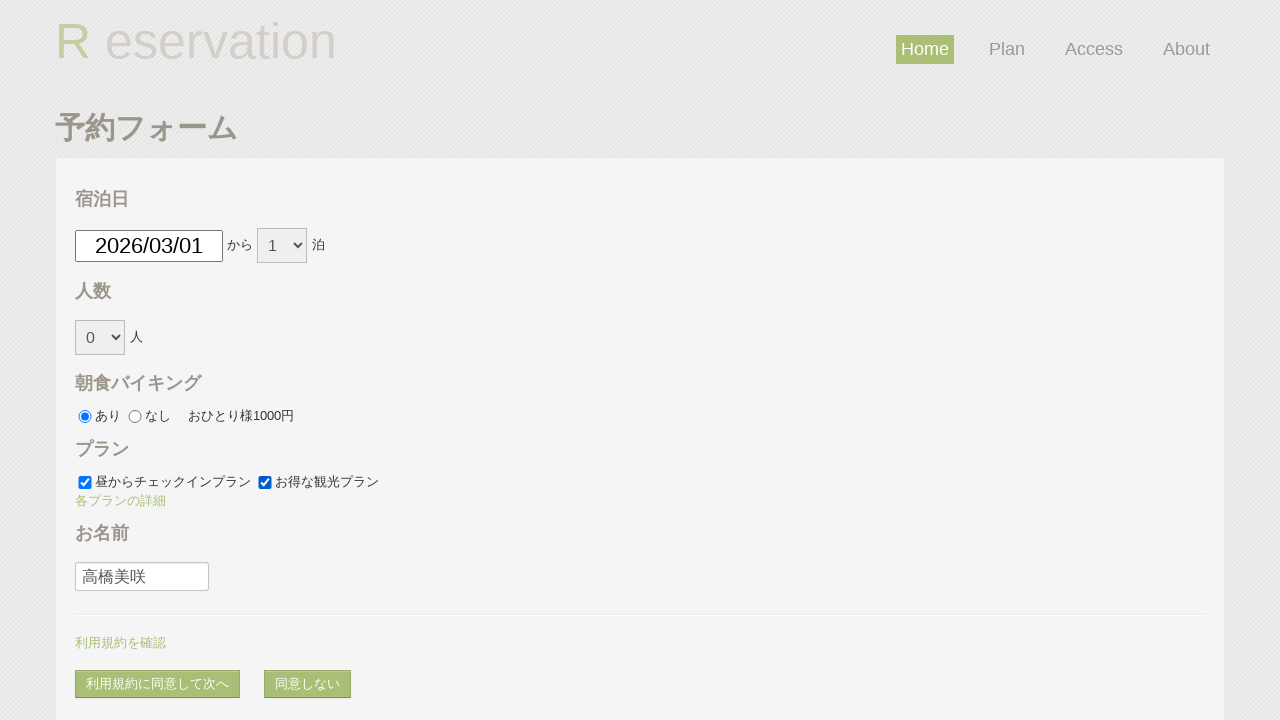

Clicked agree and proceed to next button at (158, 684) on #agree_and_goto_next
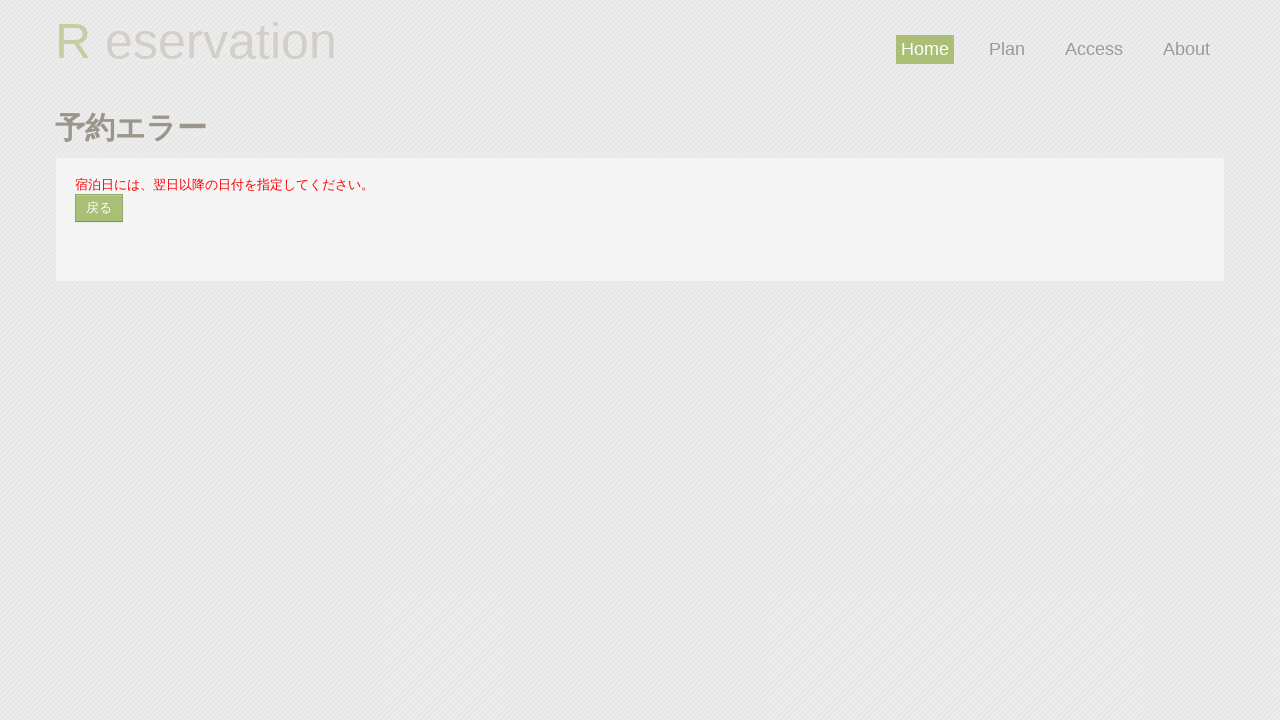

Error message appeared for invalid headcount (0 people)
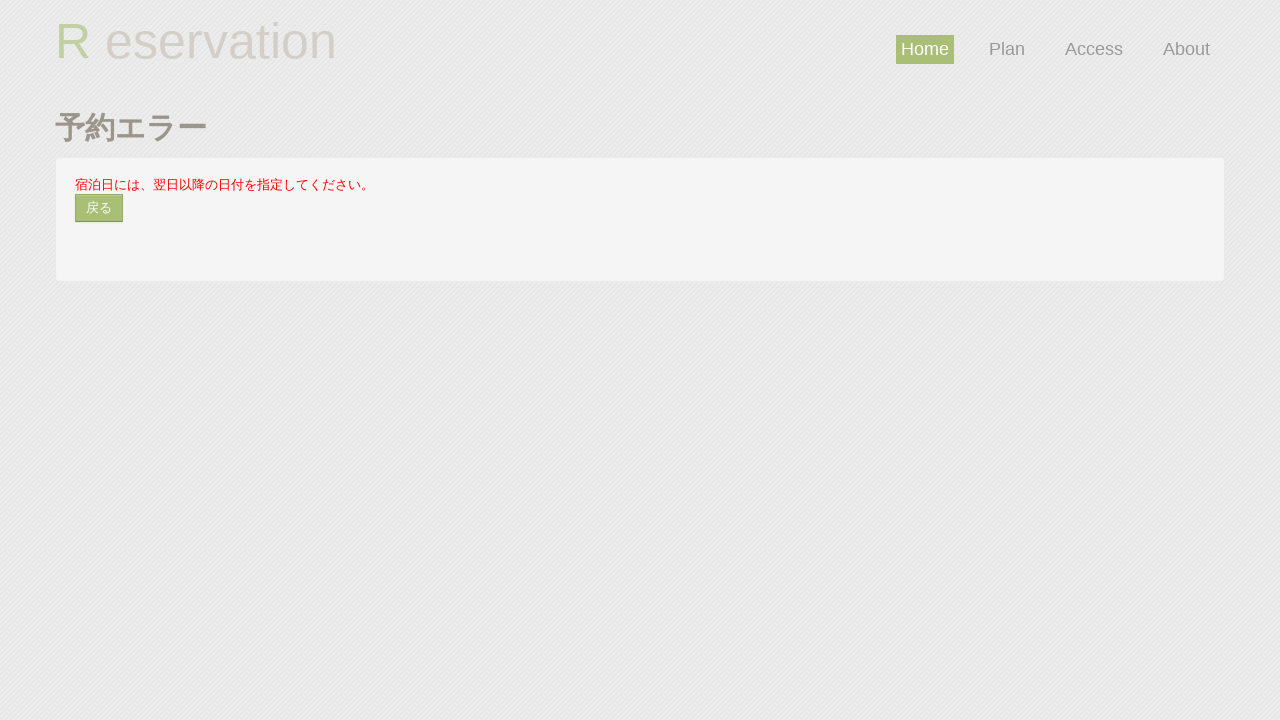

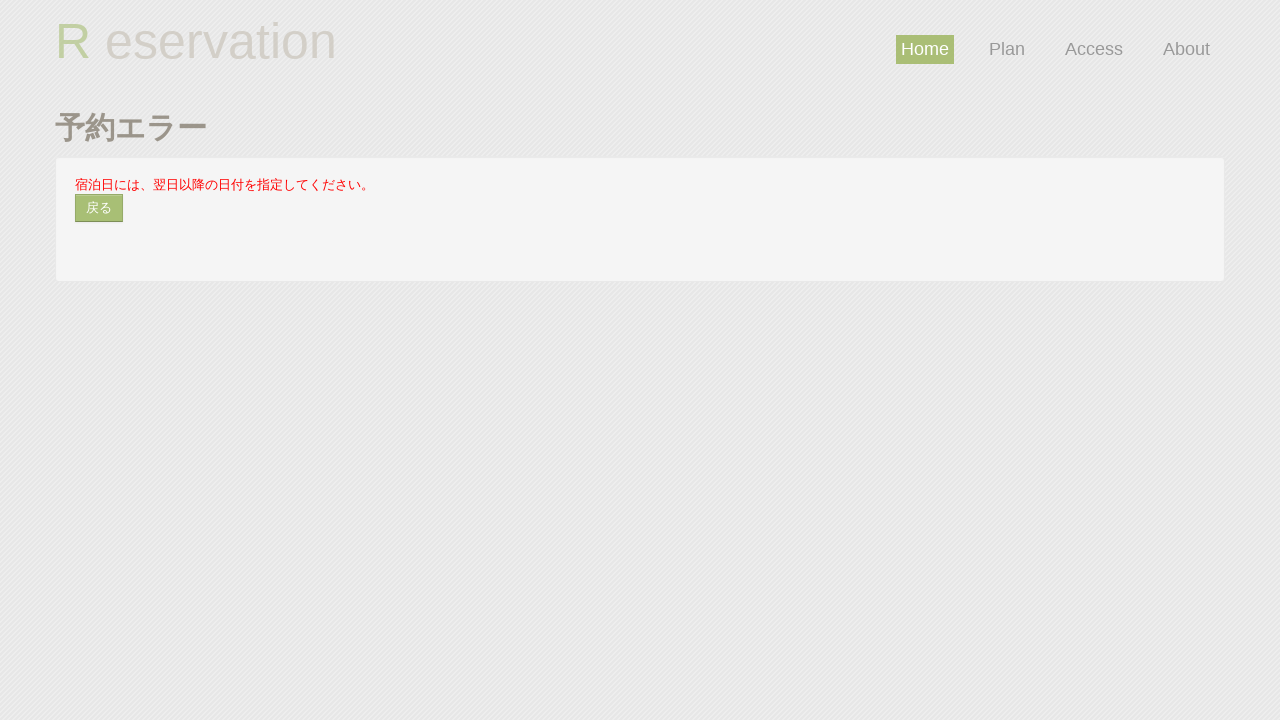